Tests dropdown selection functionality by selecting options using different methods (by index, value, and visible text)

Starting URL: https://demoqa.com/select-menu

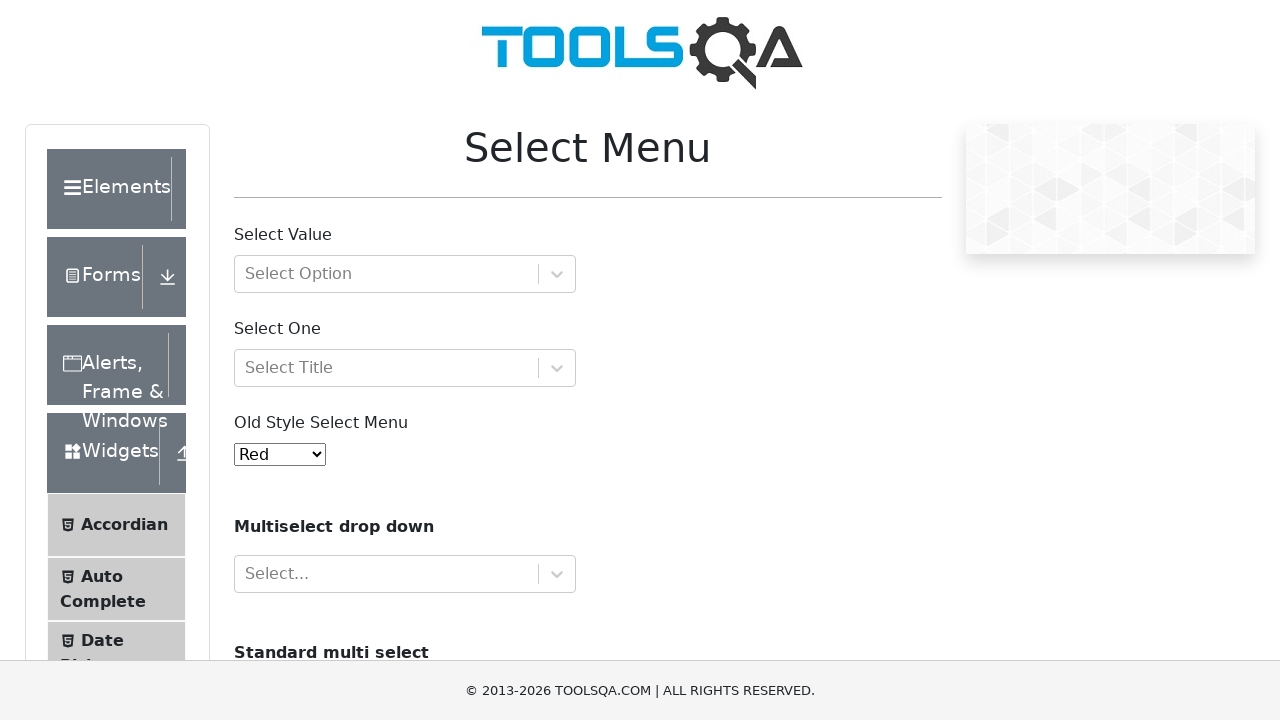

Located the dropdown select element with id 'oldSelectMenu'
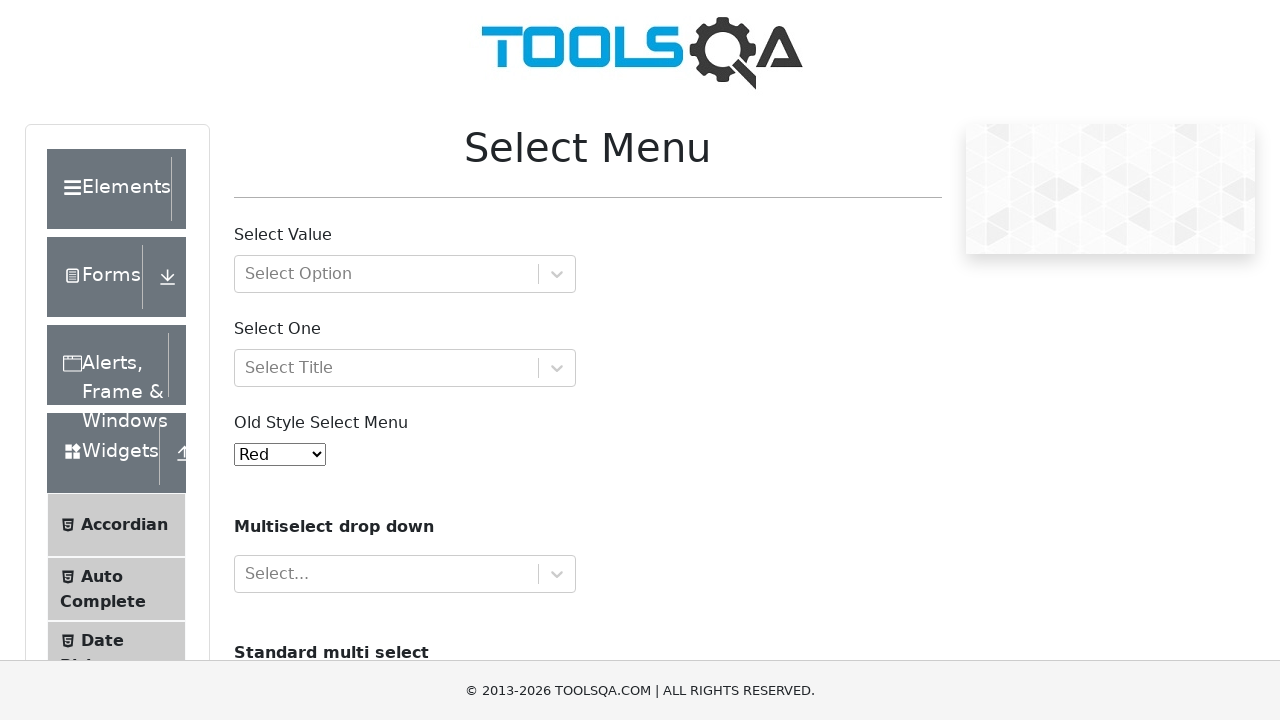

Selected dropdown option by index 5 on #oldSelectMenu
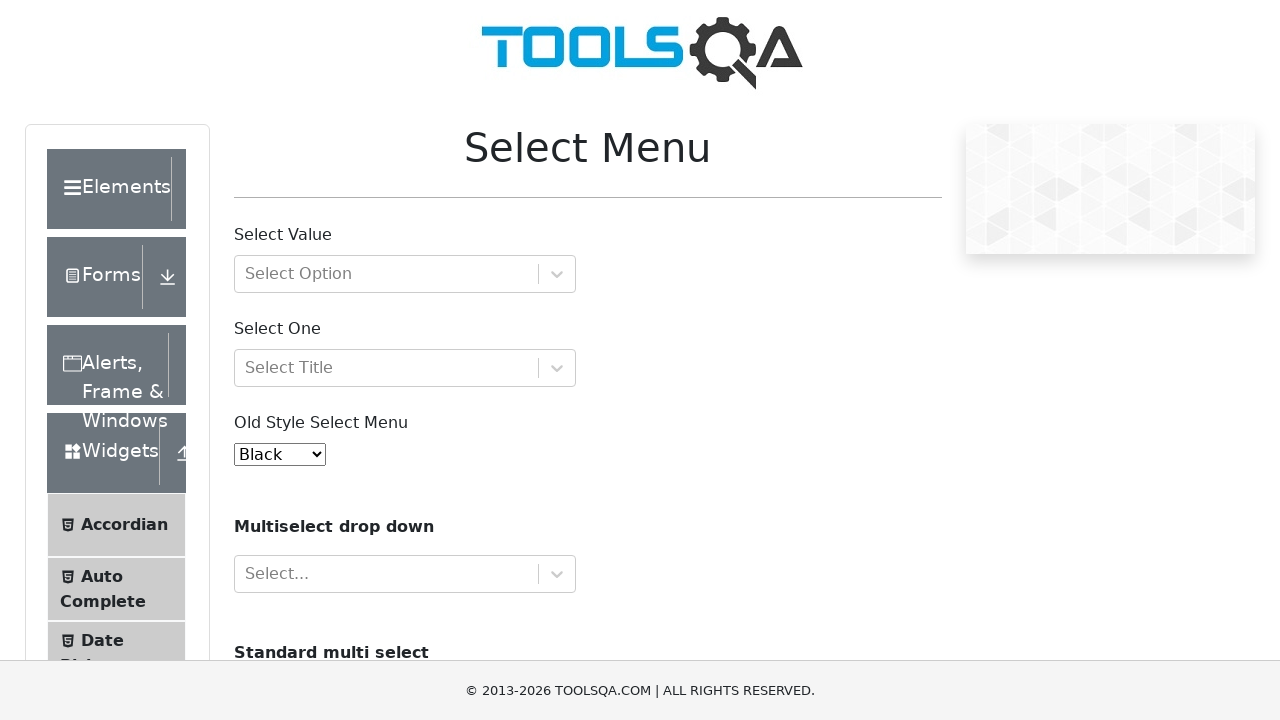

Selected dropdown option by value '9' on #oldSelectMenu
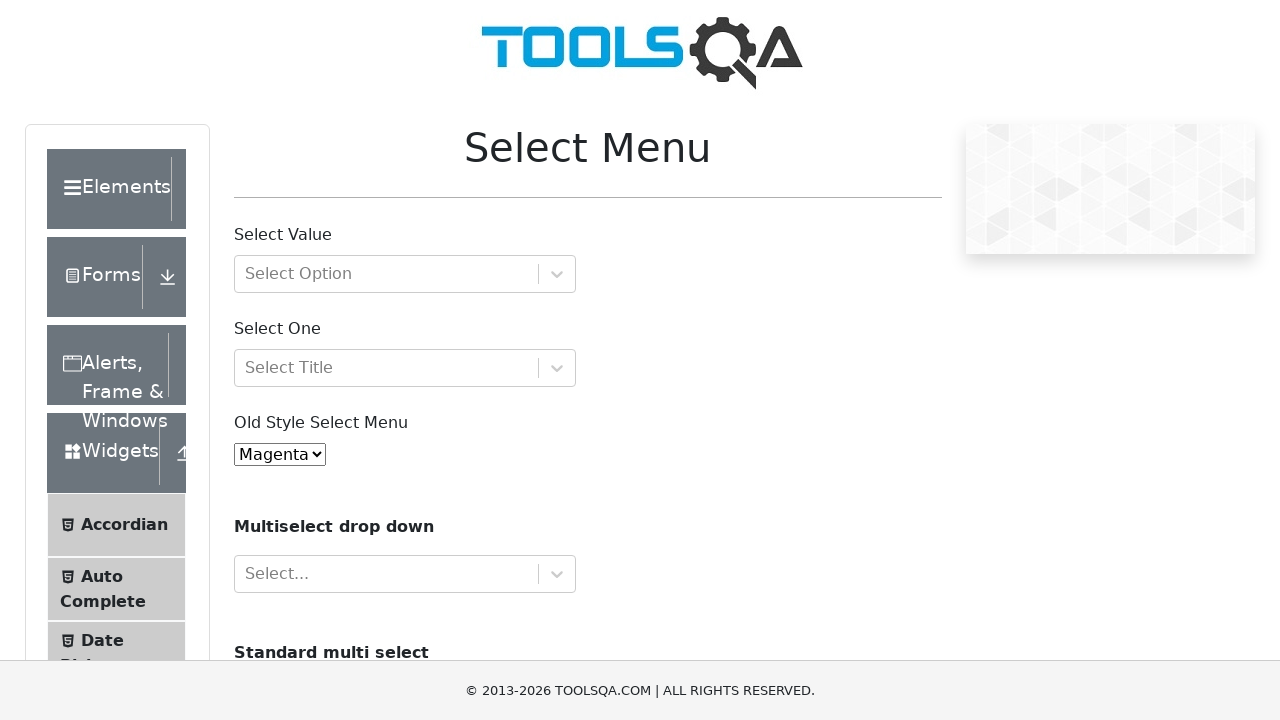

Selected dropdown option by visible text 'Yellow' on #oldSelectMenu
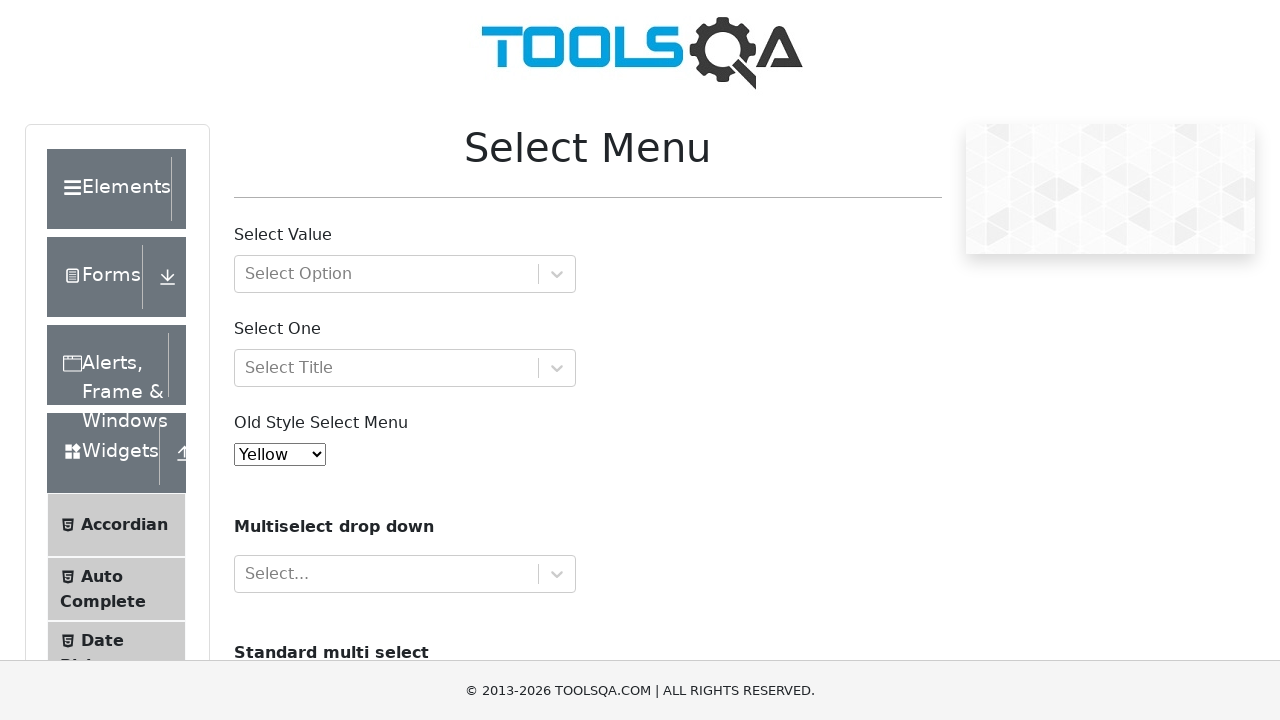

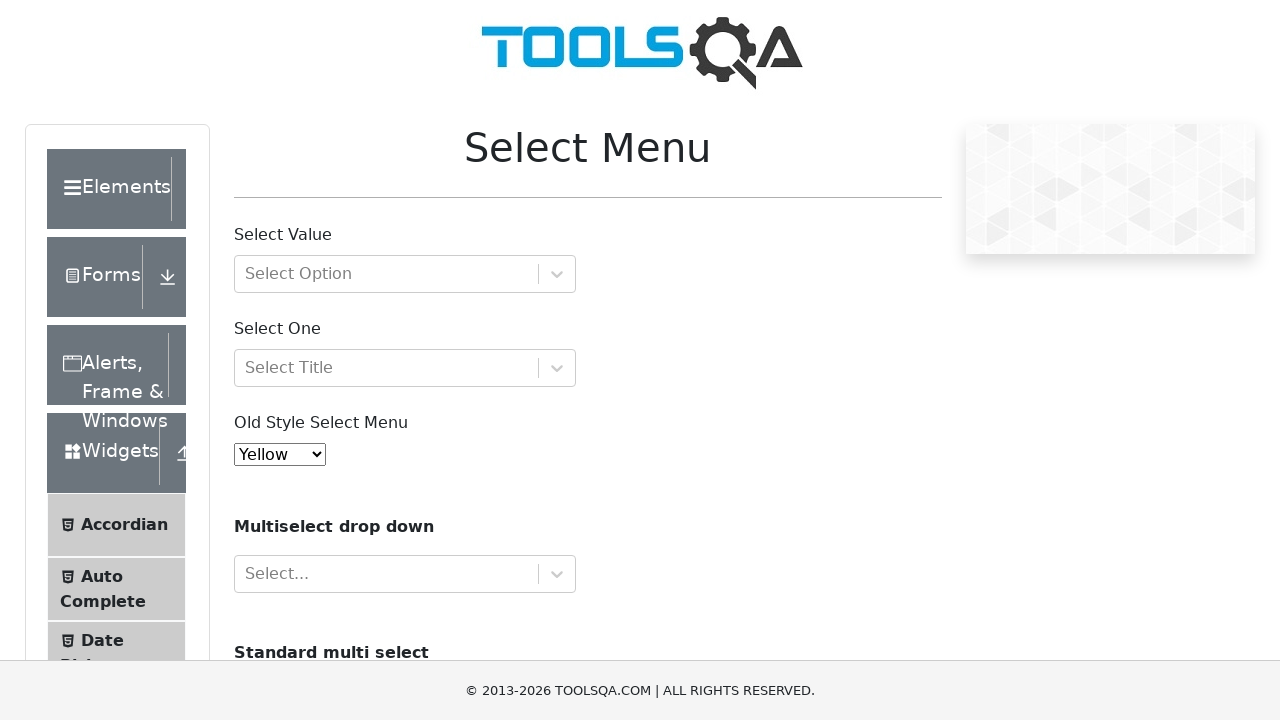